Tests dynamic loading examples by clicking through to Example 1 and Example 2, clicking Start buttons, and waiting for dynamically loaded content.

Starting URL: https://the-internet.herokuapp.com/dynamic_loading

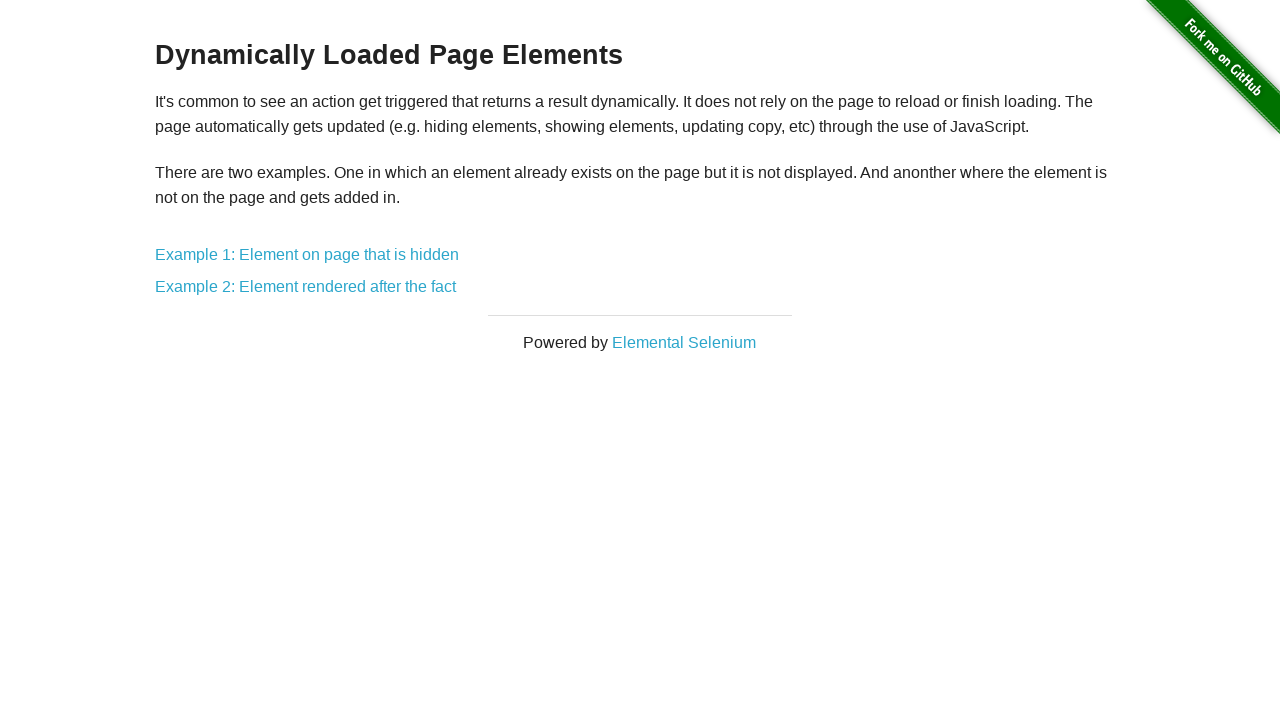

Waited for main page heading 'Dynamically Loaded Page Elements'
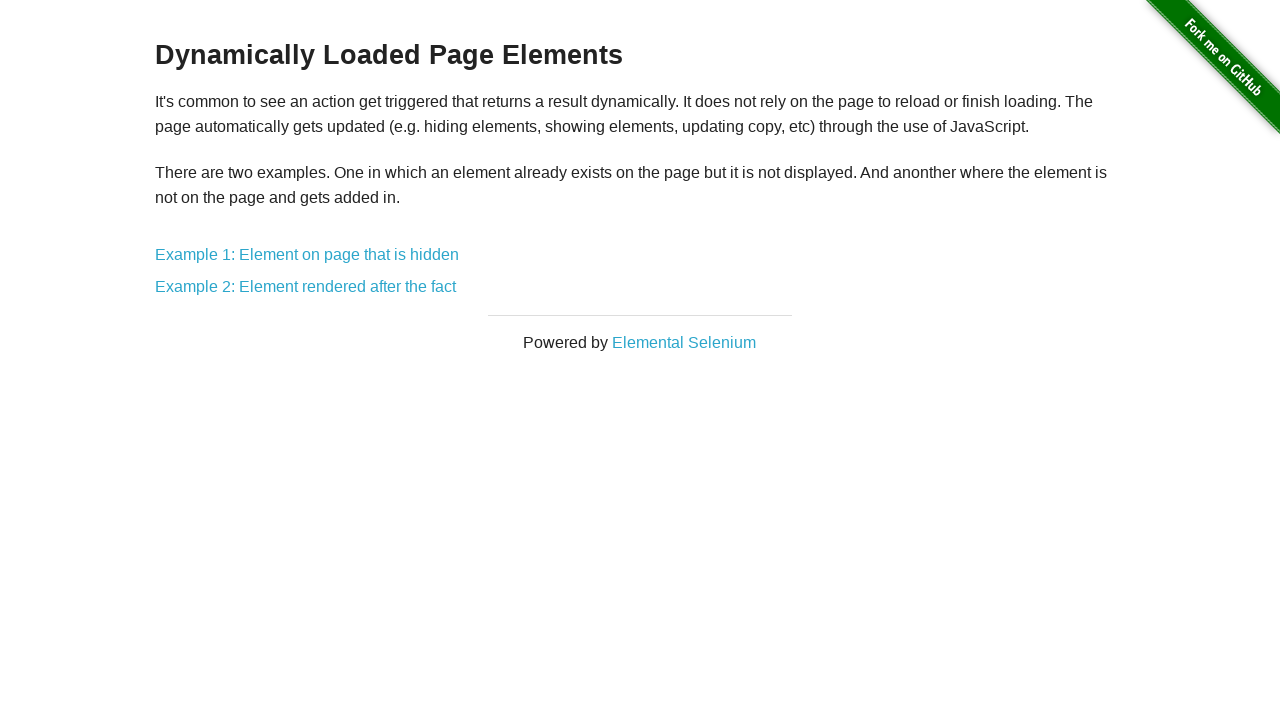

Clicked Example 1 link at (307, 255) on xpath=//a[@href='/dynamic_loading/1']
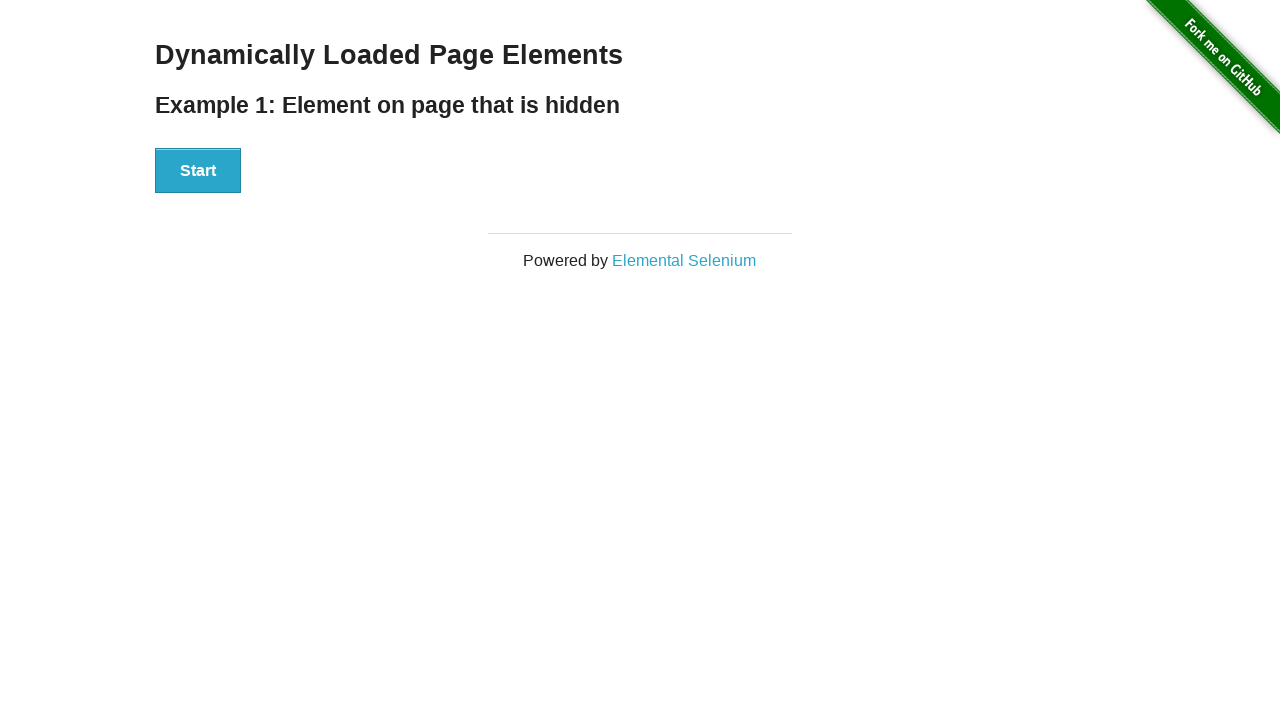

Verified URL is correct for Example 1
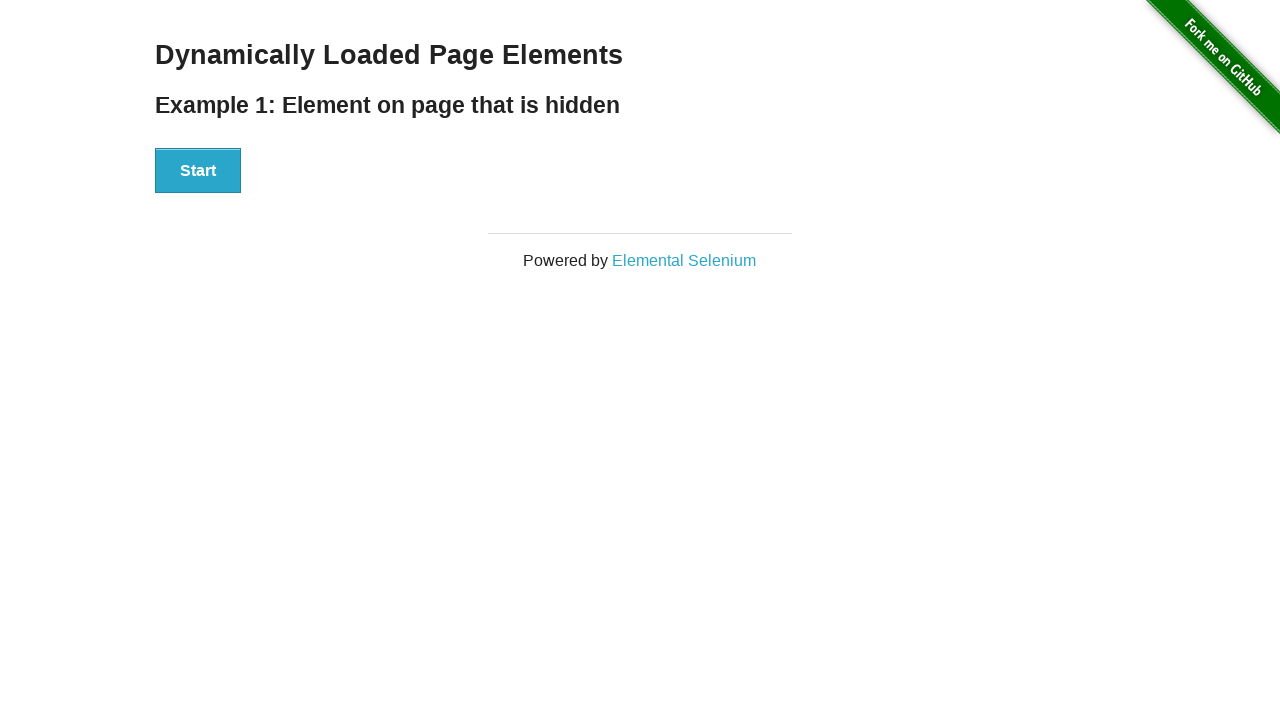

Waited for Example 1 page title to load
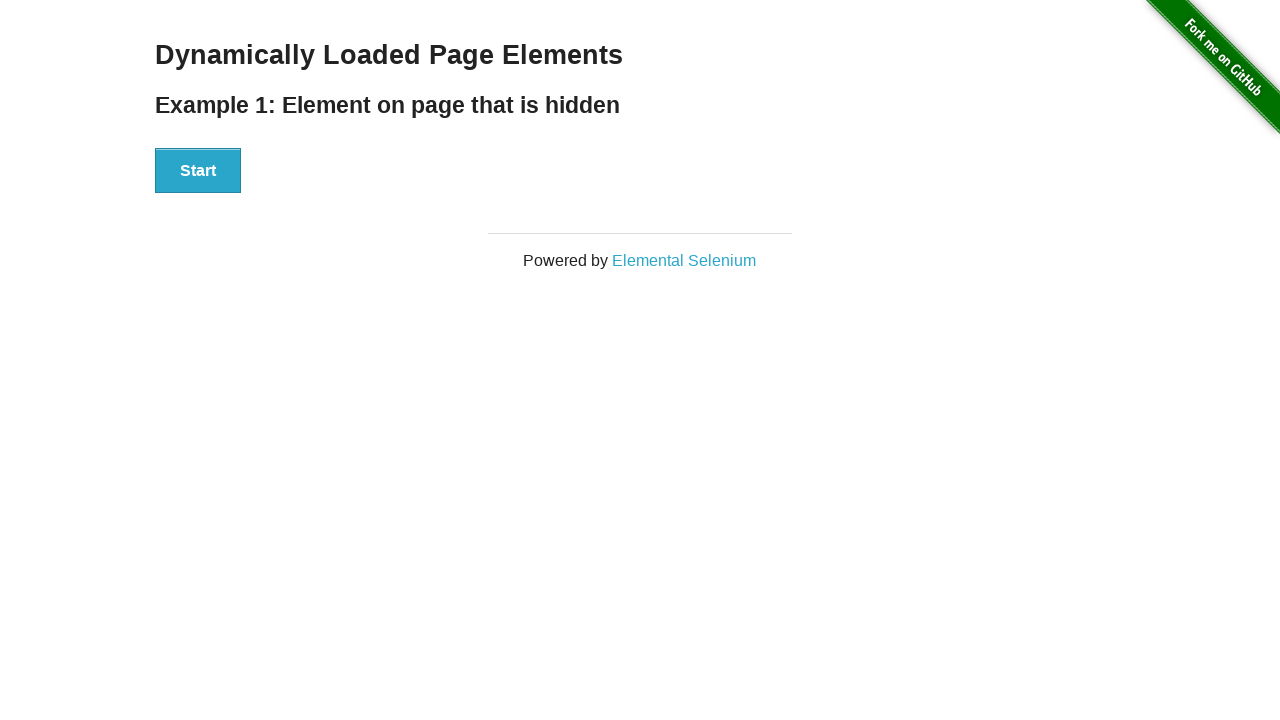

Clicked Start button on Example 1 at (198, 171) on xpath=//button[contains(text(),'Start')]
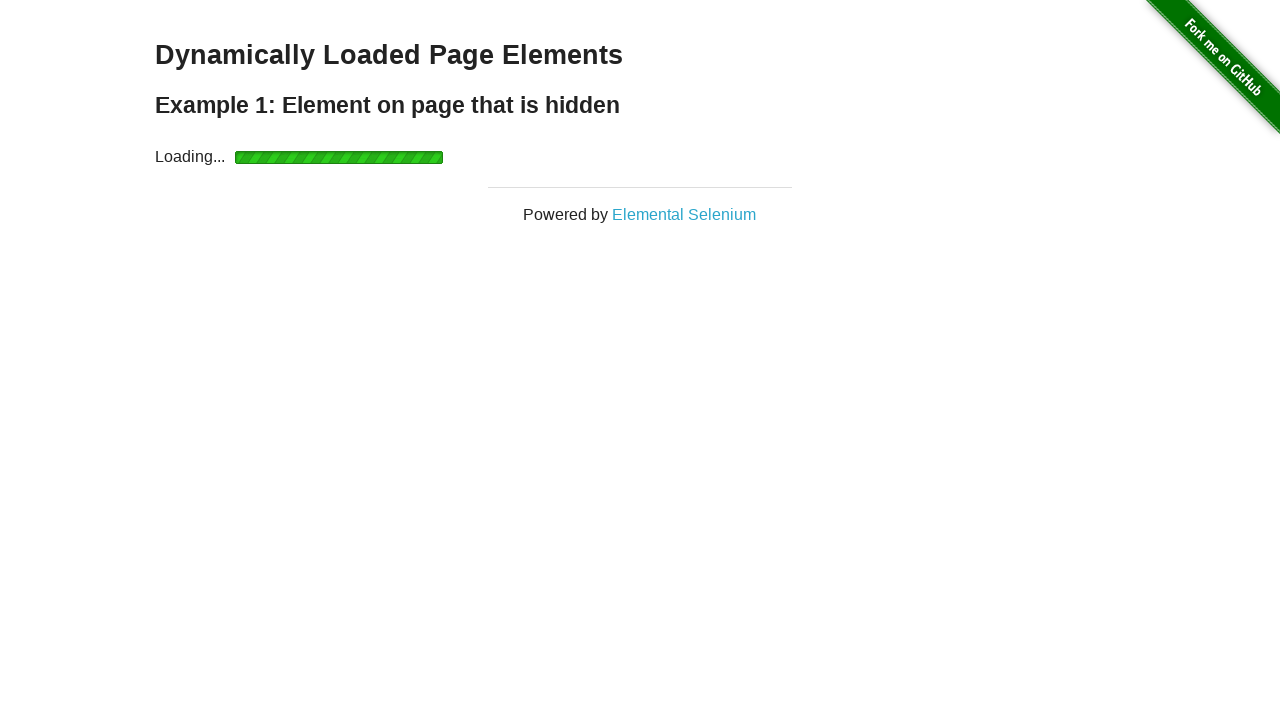

Waited for 'Hello World!' text to appear dynamically on Example 1
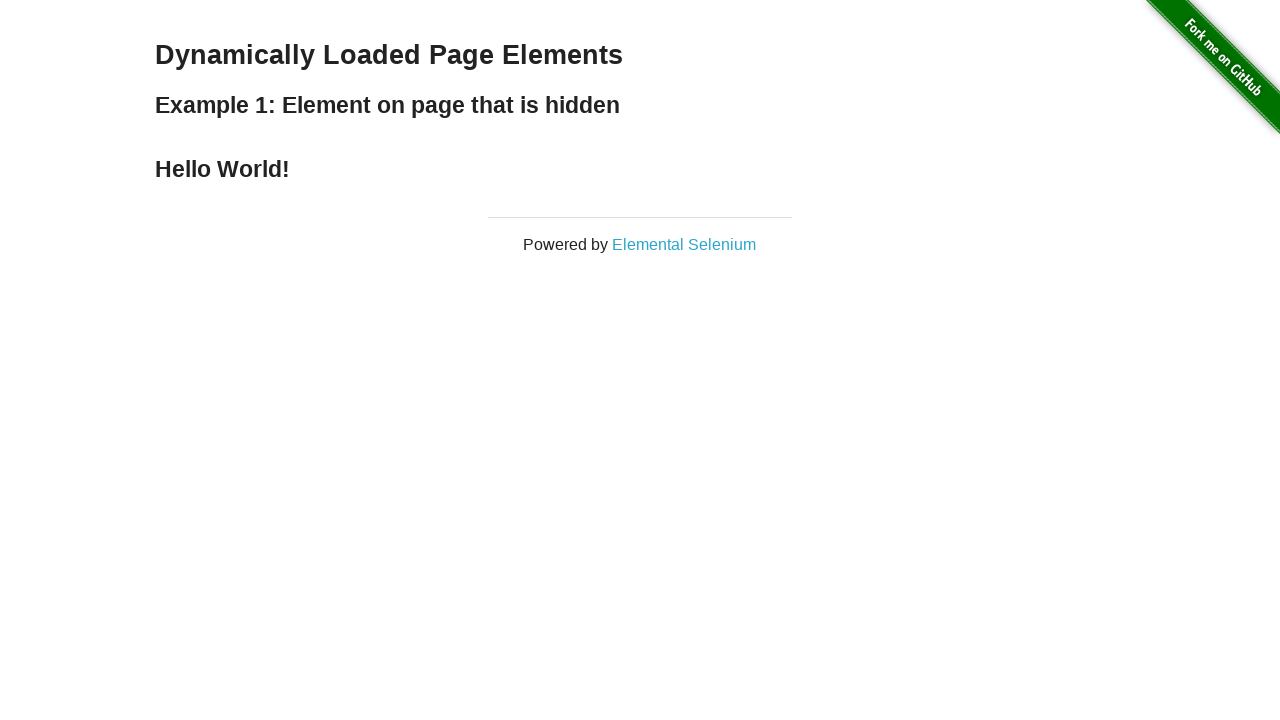

Navigated back to main dynamic loading page
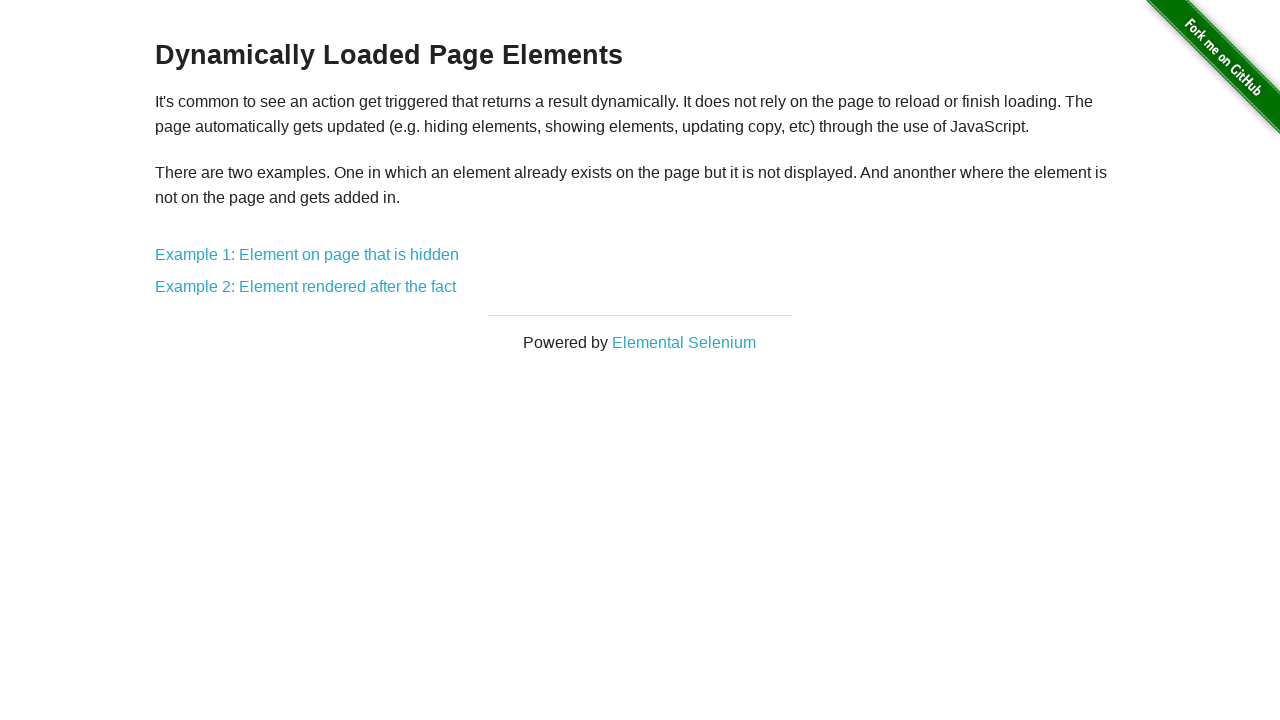

Clicked Example 2 link at (306, 287) on xpath=//a[@href='/dynamic_loading/2']
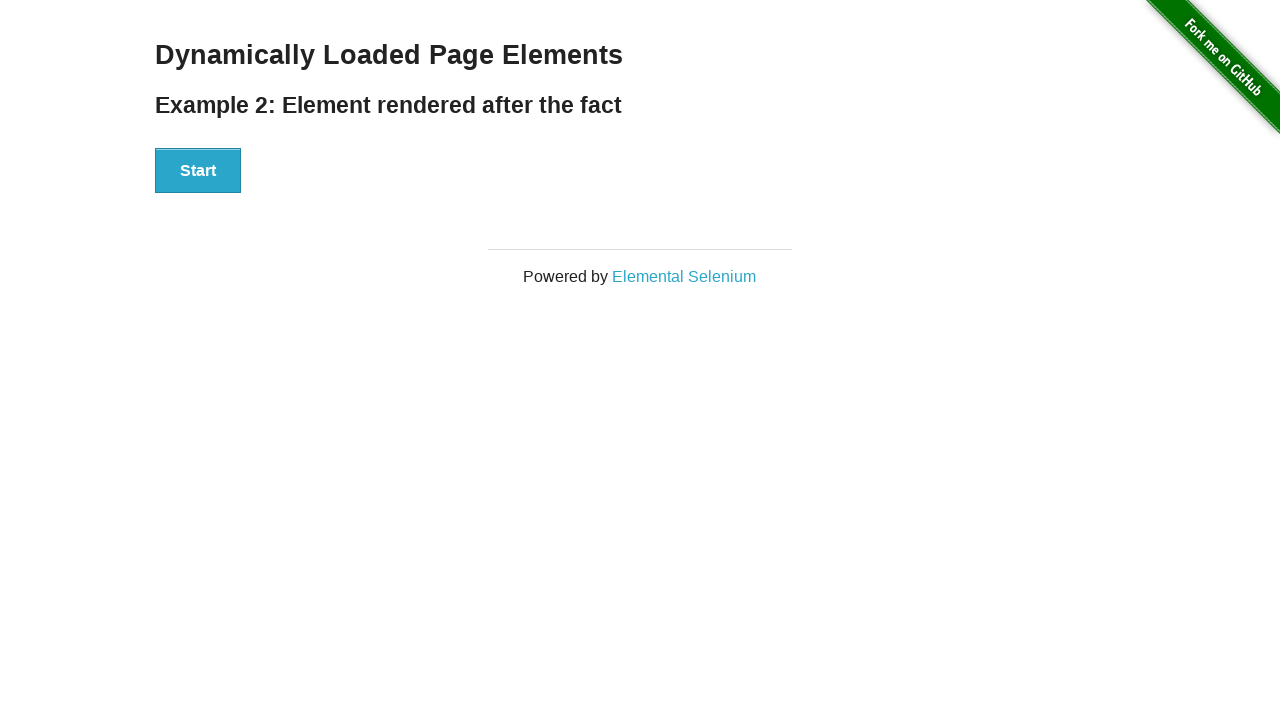

Verified URL is correct for Example 2
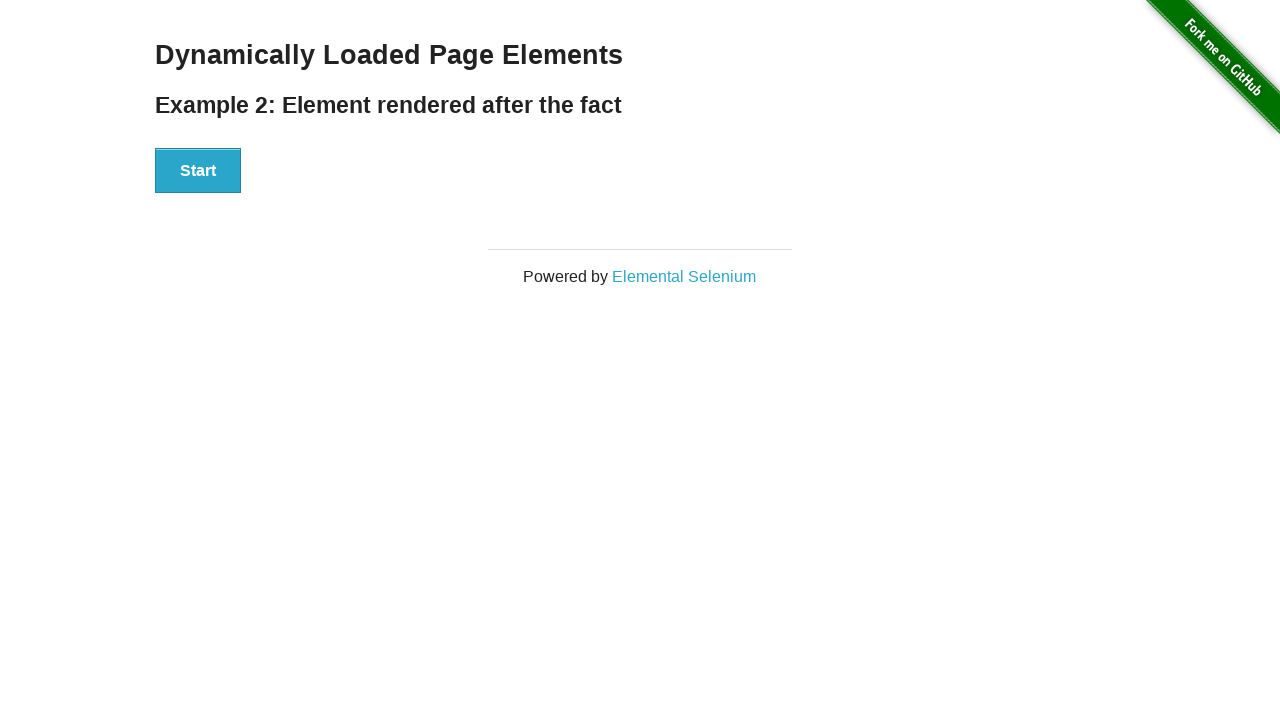

Waited for Example 2 page title to load
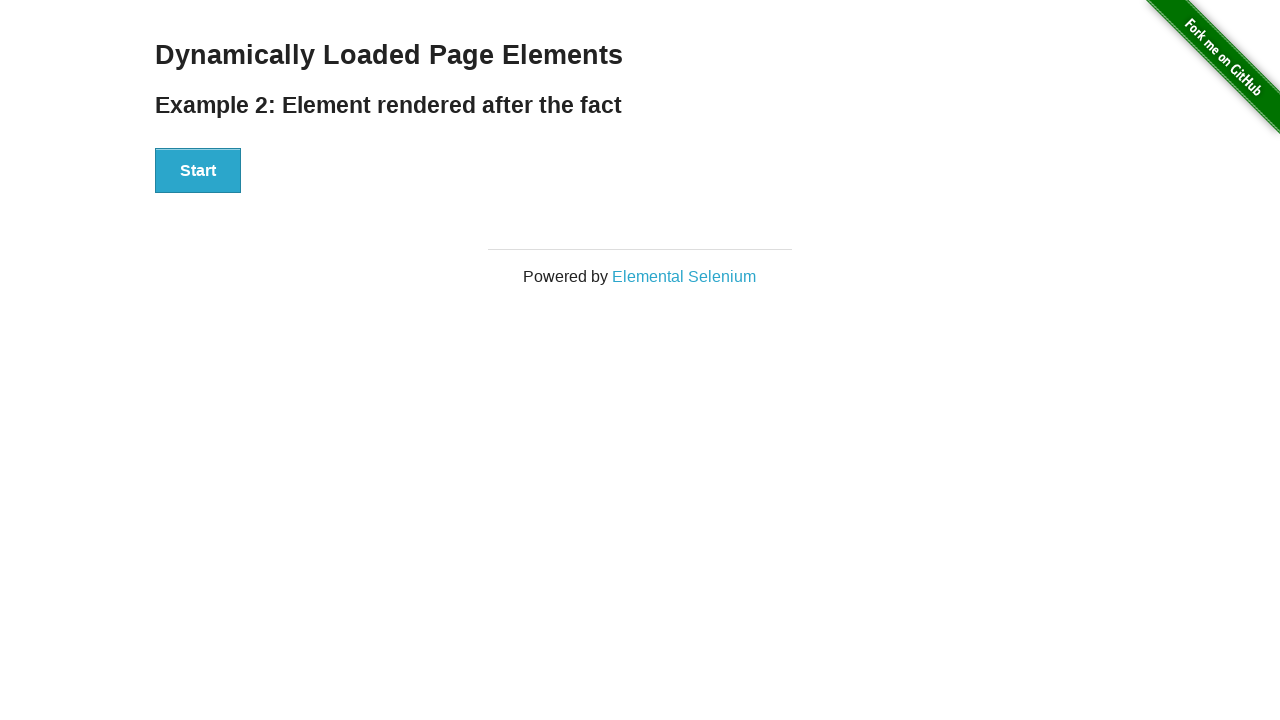

Clicked Start button on Example 2 at (198, 171) on xpath=//button[contains(text(),'Start')]
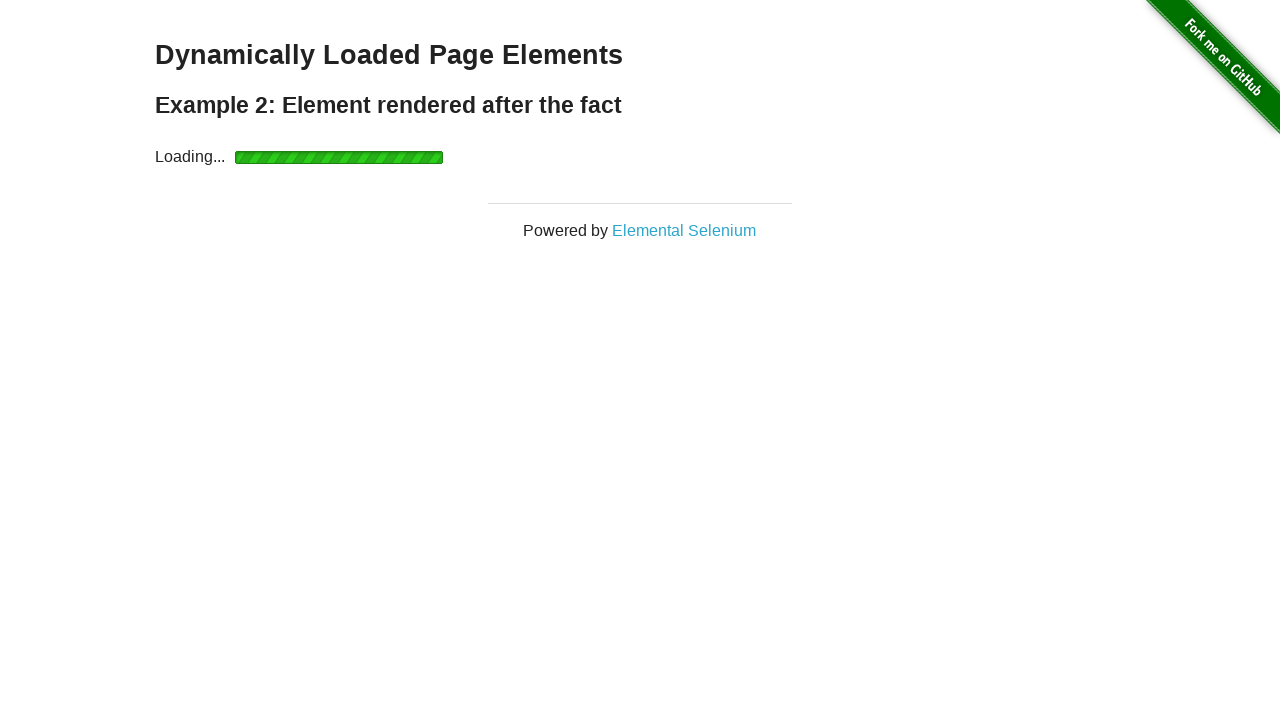

Waited for 'Hello World!' text to appear dynamically on Example 2
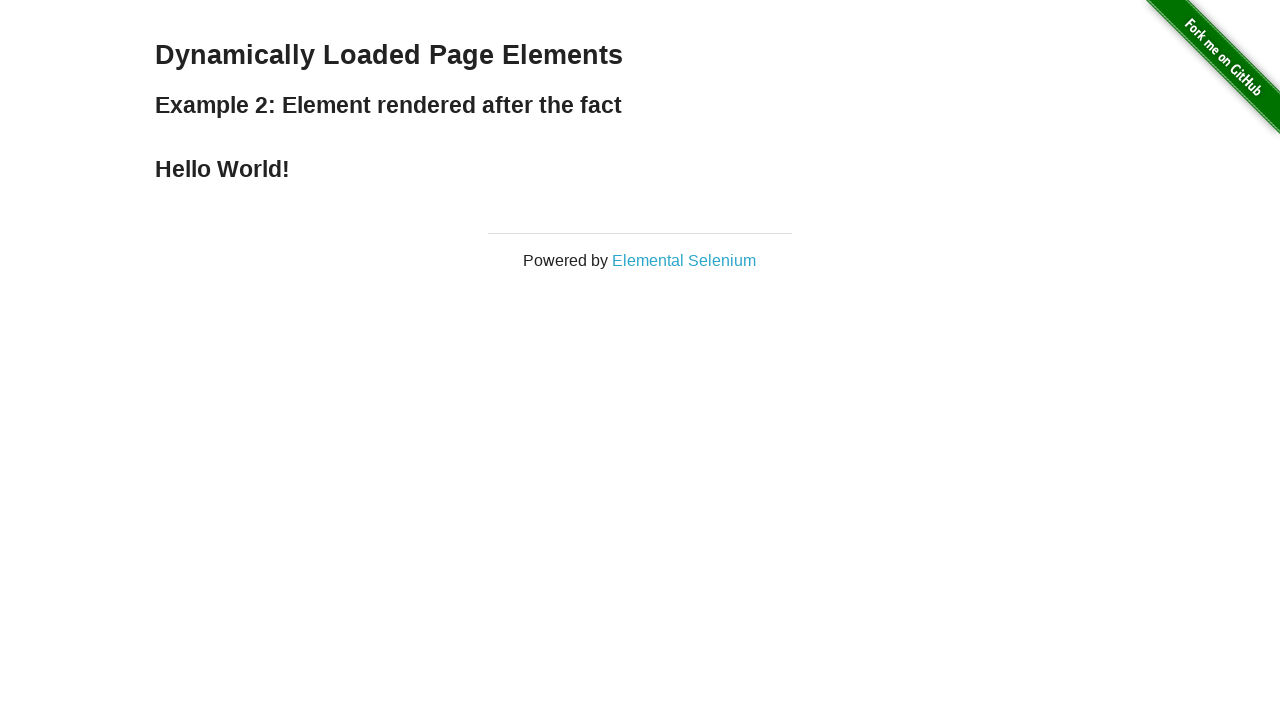

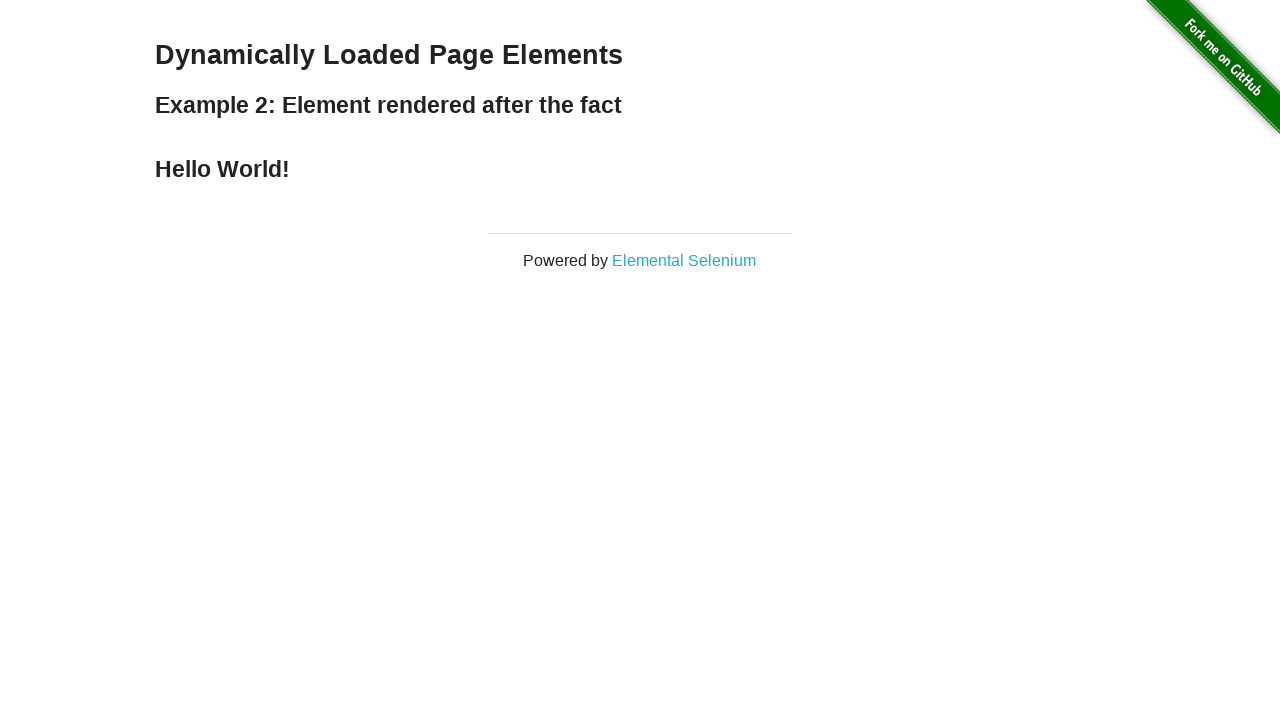